Tests sending the tab key without targeting a specific element first, and verifies that the page correctly displays the key that was pressed.

Starting URL: http://the-internet.herokuapp.com/key_presses

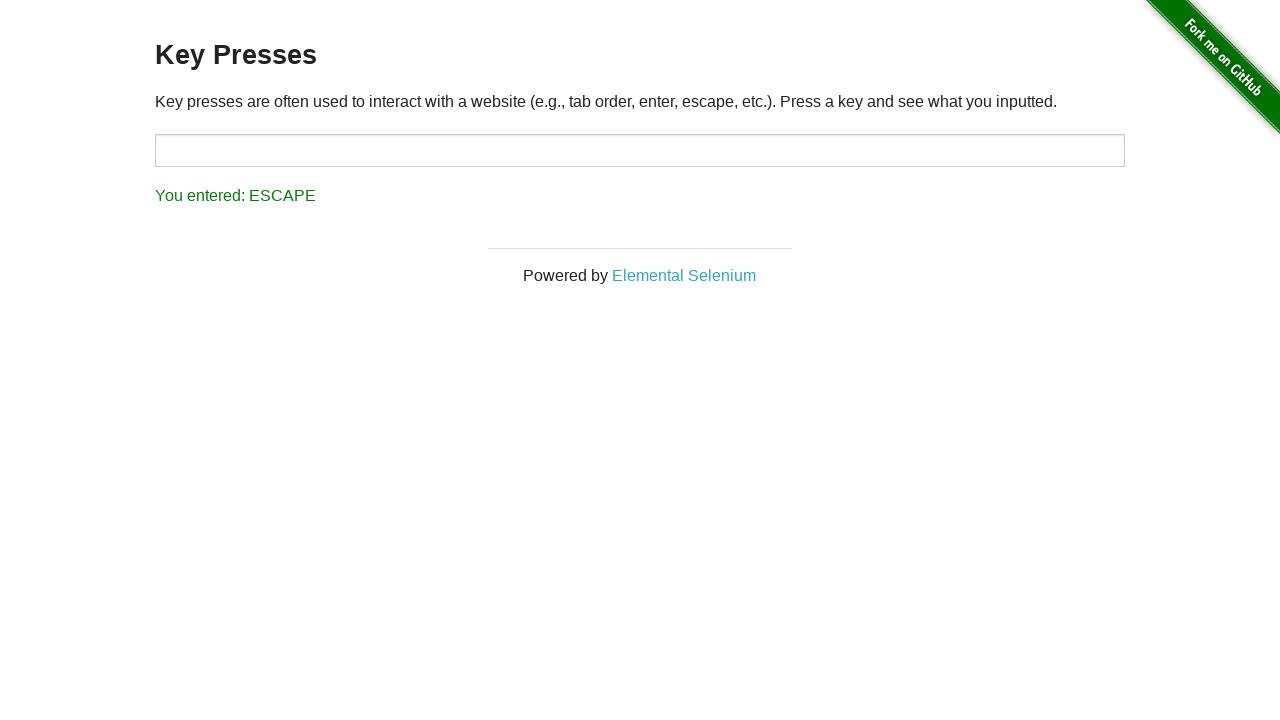

Navigated to key presses test page
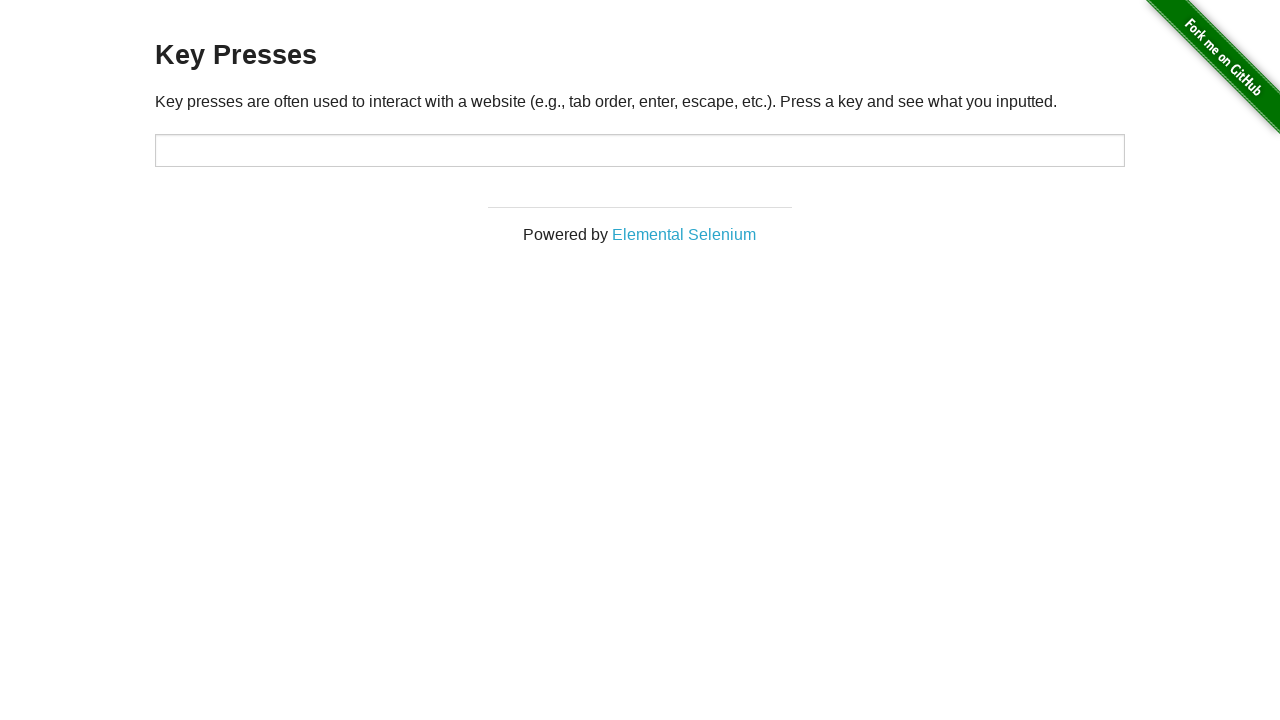

Sent Tab key press to the page
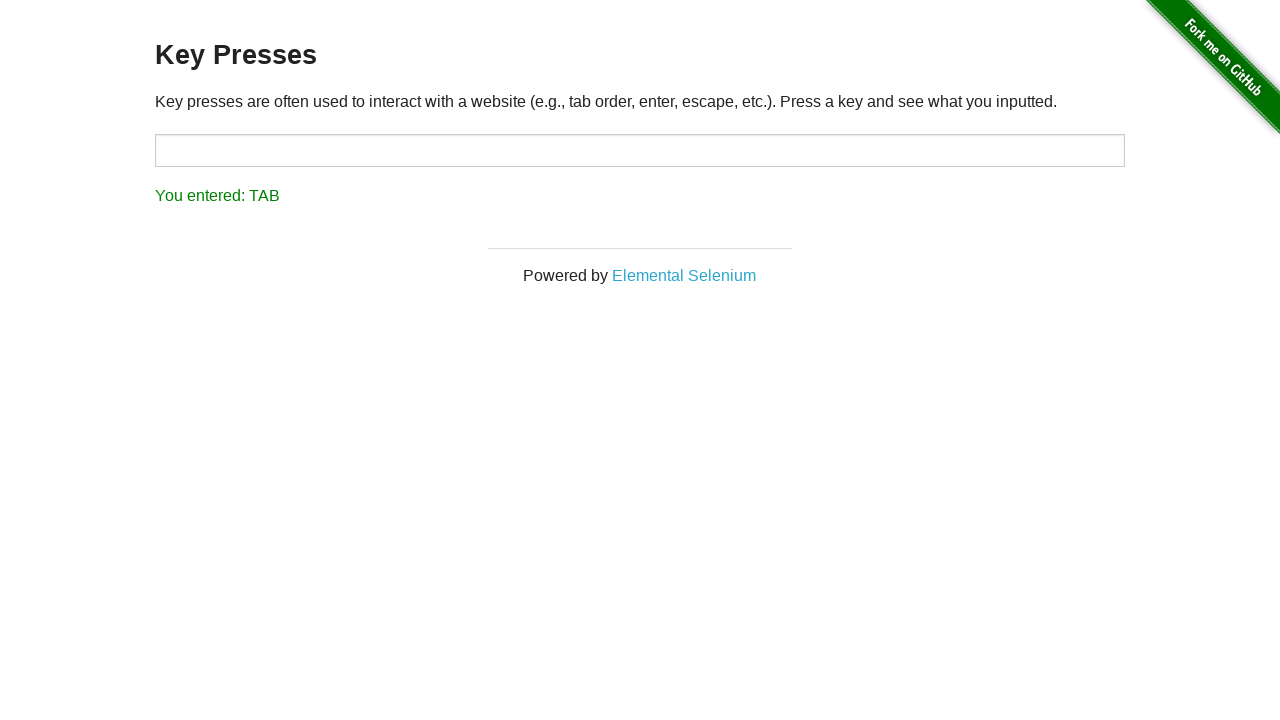

Result element loaded and is visible
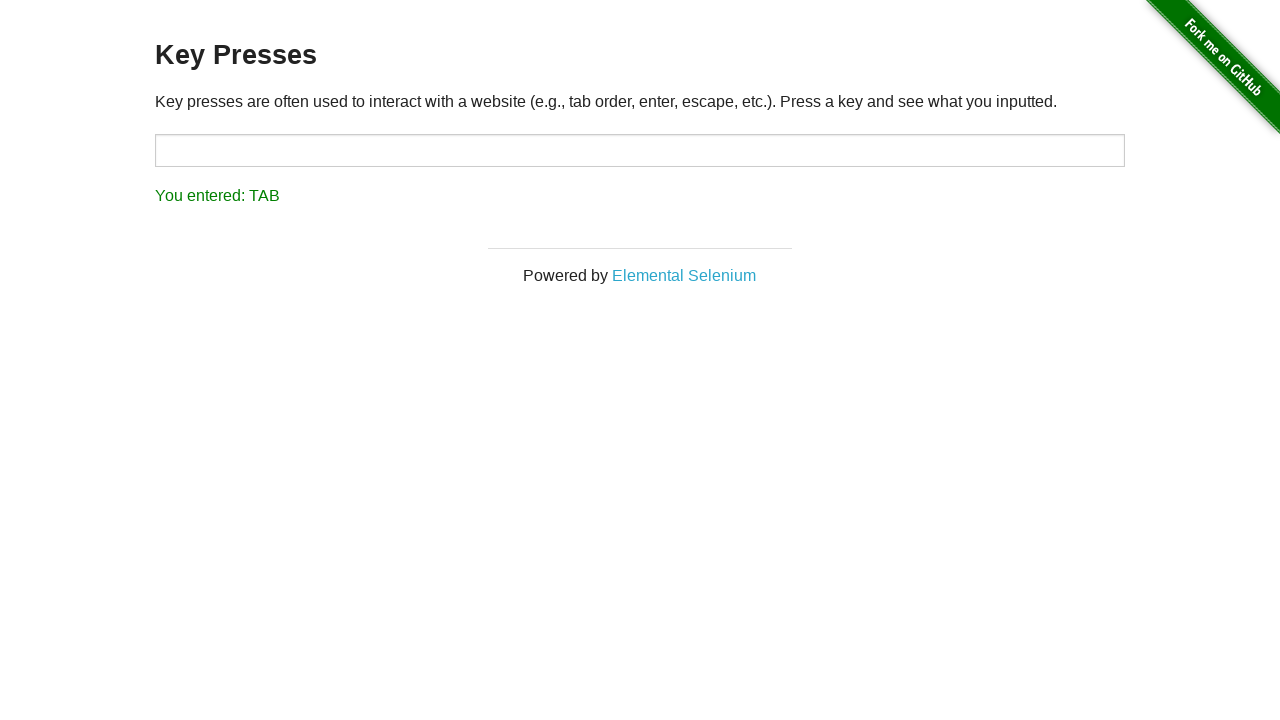

Retrieved result text: 'You entered: TAB'
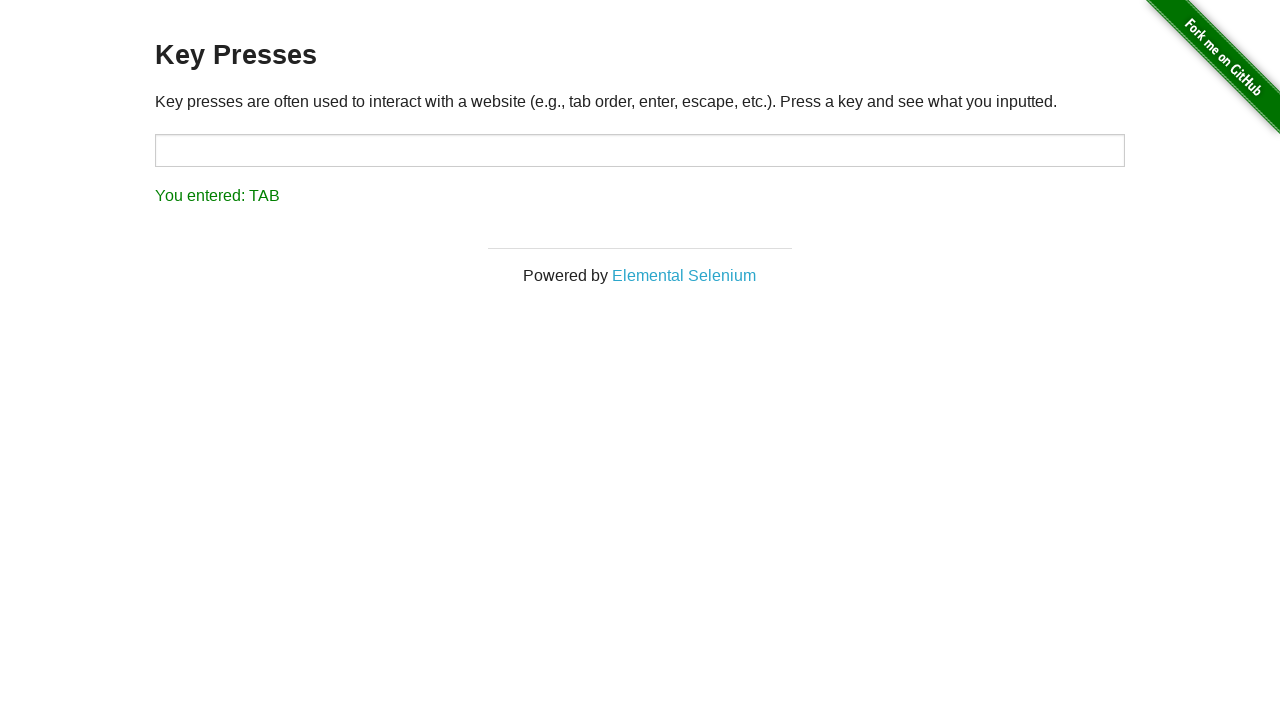

Verified that the page correctly displays 'You entered: TAB'
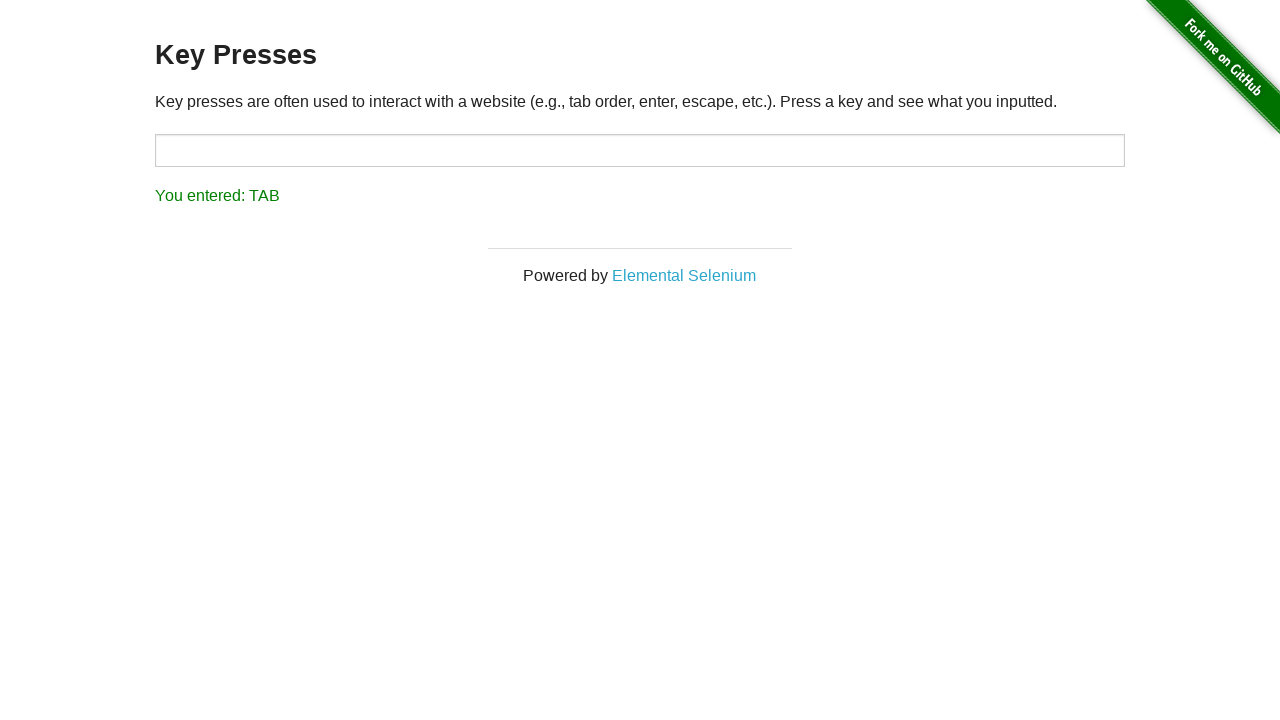

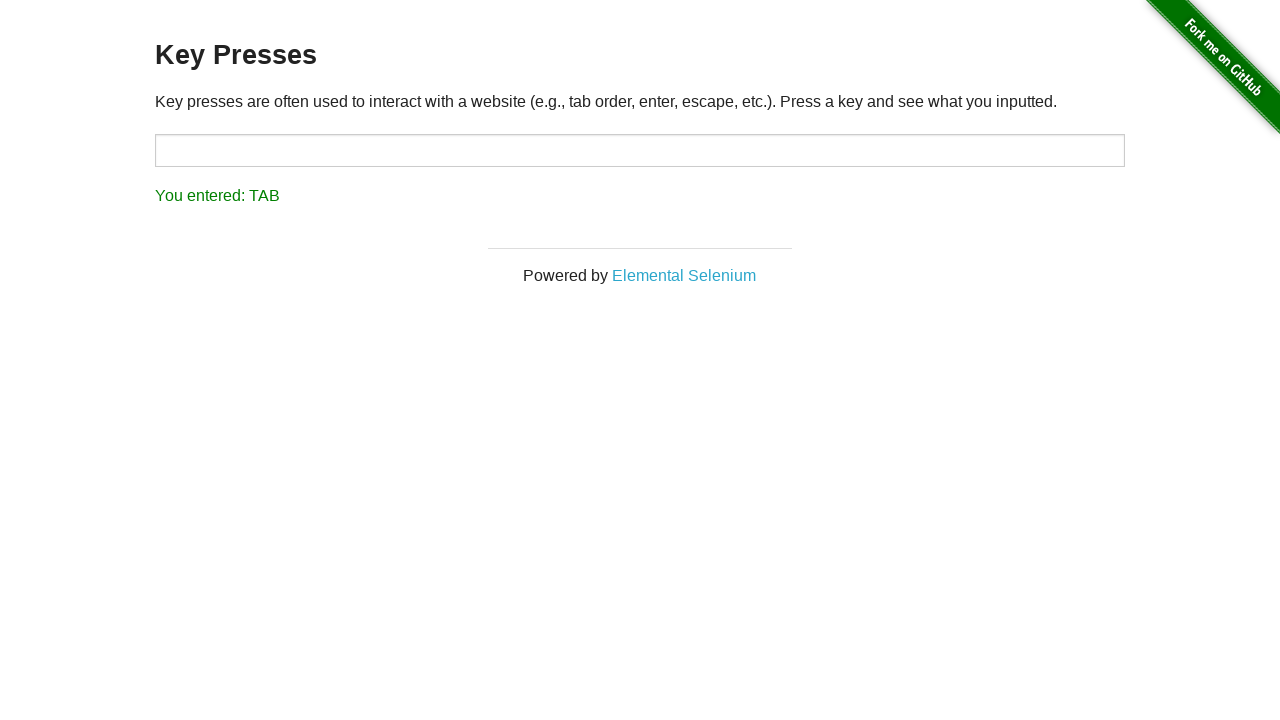